Tests handling of a prompt dialog by clicking the button, entering text in the prompt, and accepting it

Starting URL: https://the-internet.herokuapp.com/javascript_alerts

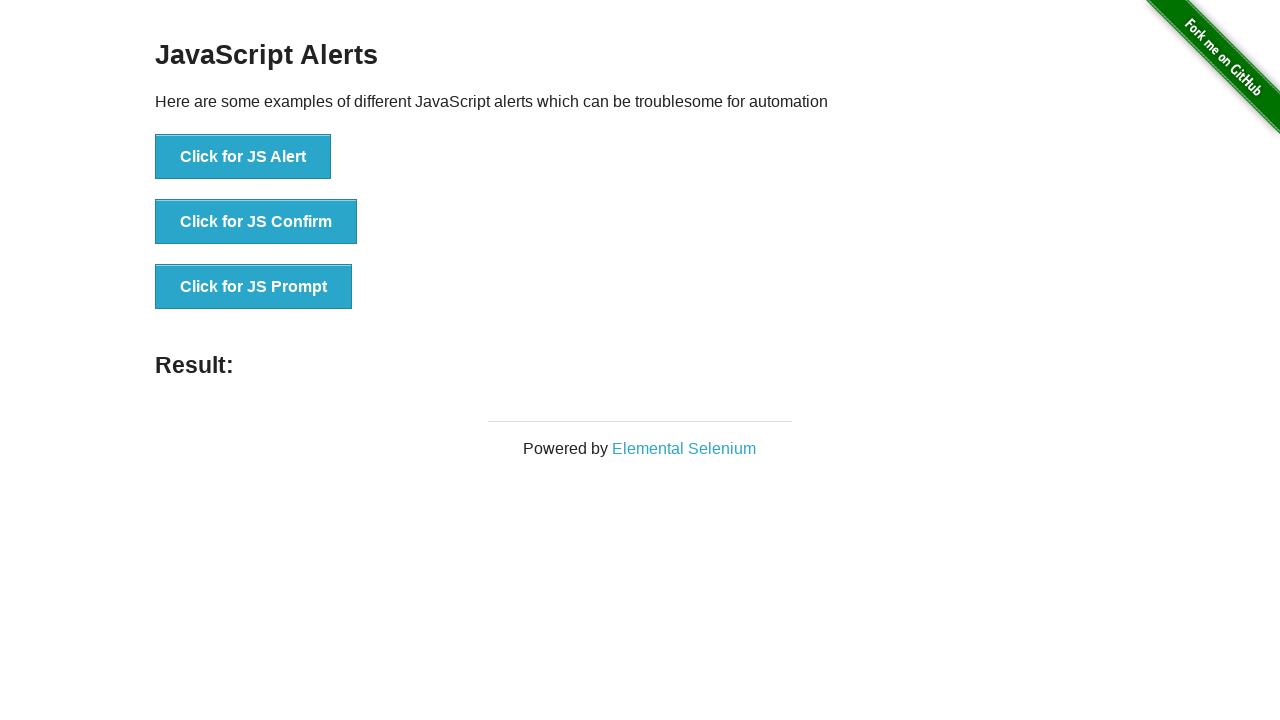

Set up dialog handler to accept prompt with text 'Welcome'
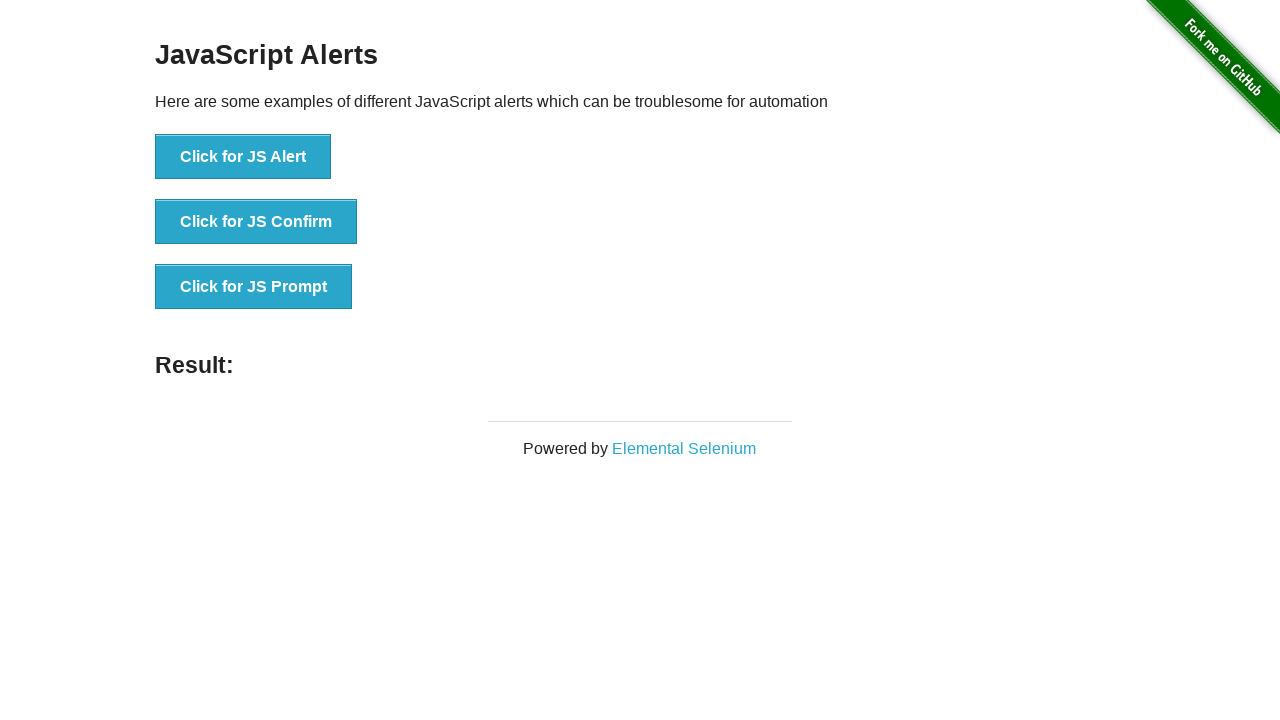

Clicked button to trigger JS Prompt dialog at (254, 287) on xpath=//button[text()='Click for JS Prompt']
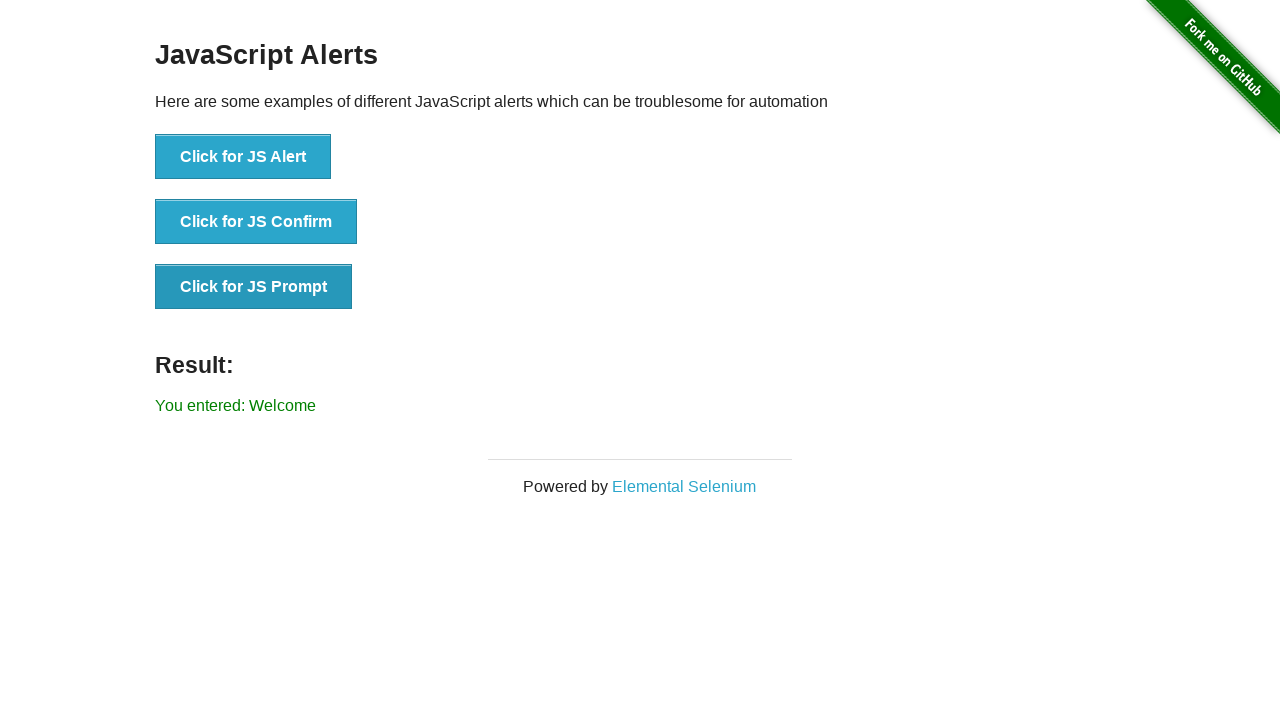

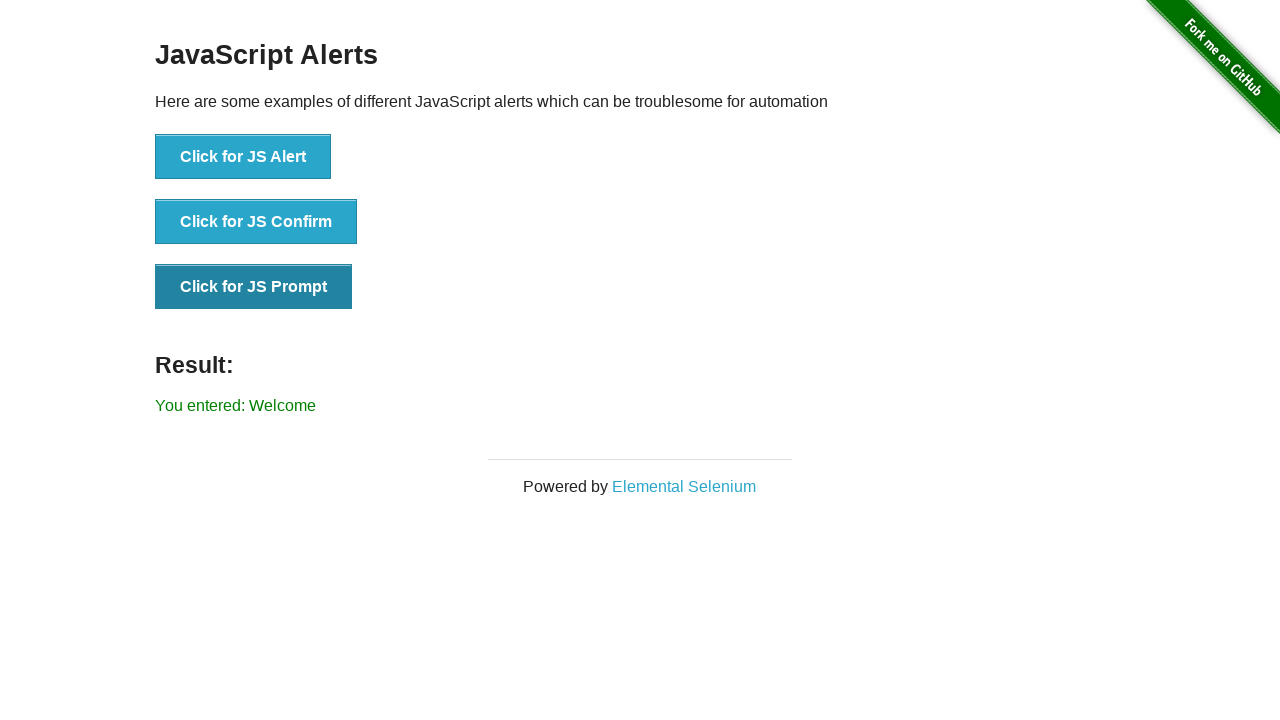